Tests creating a new paste on Pastebin by filling in the code/text field, selecting an expiration time from a dropdown, and entering a paste name/title.

Starting URL: https://pastebin.com

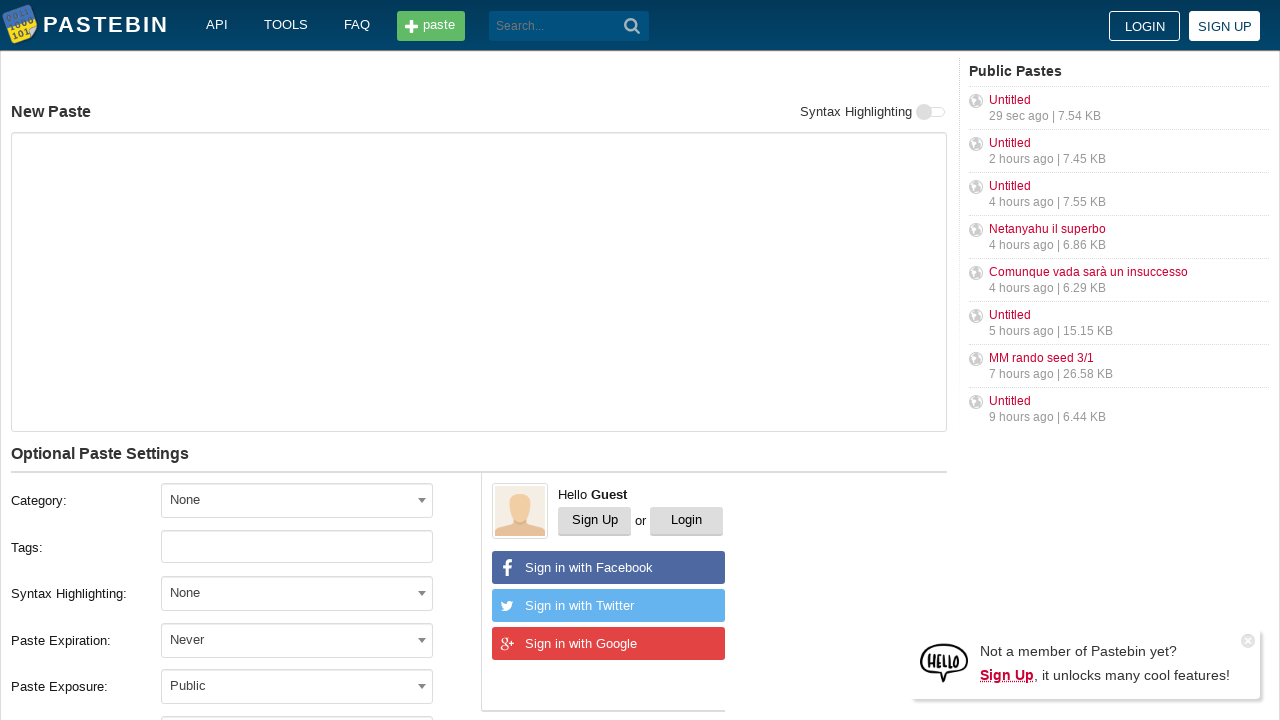

Filled paste content field with 'Hello from WebDriver' on #postform-text
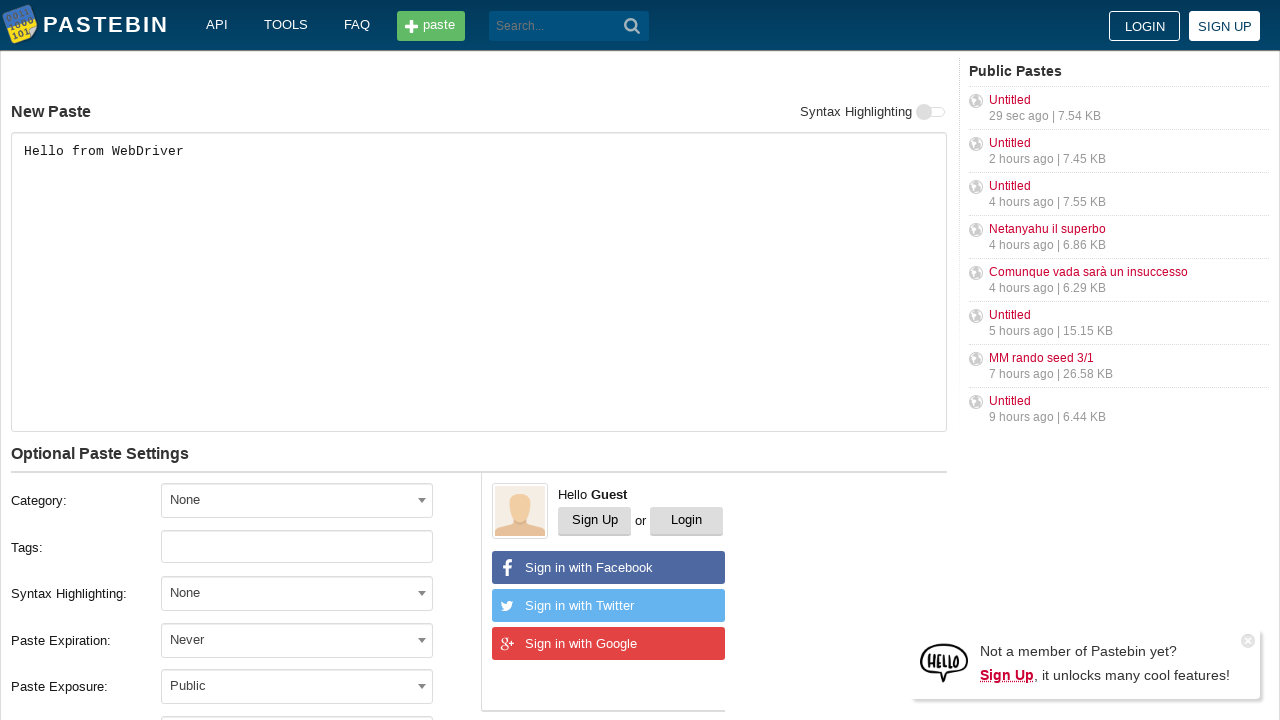

Clicked expiration dropdown to open it at (297, 640) on #select2-postform-expiration-container
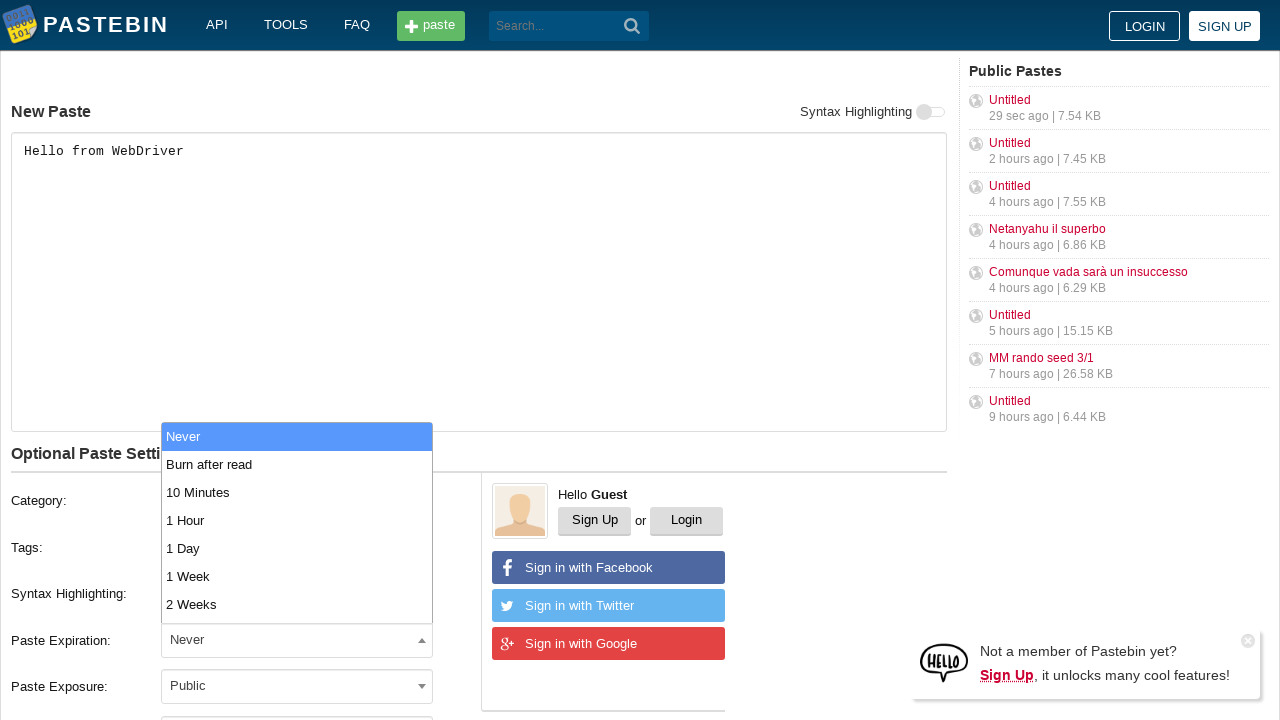

Selected '10 Minutes' from expiration dropdown at (297, 492) on xpath=//li[text()='10 Minutes']
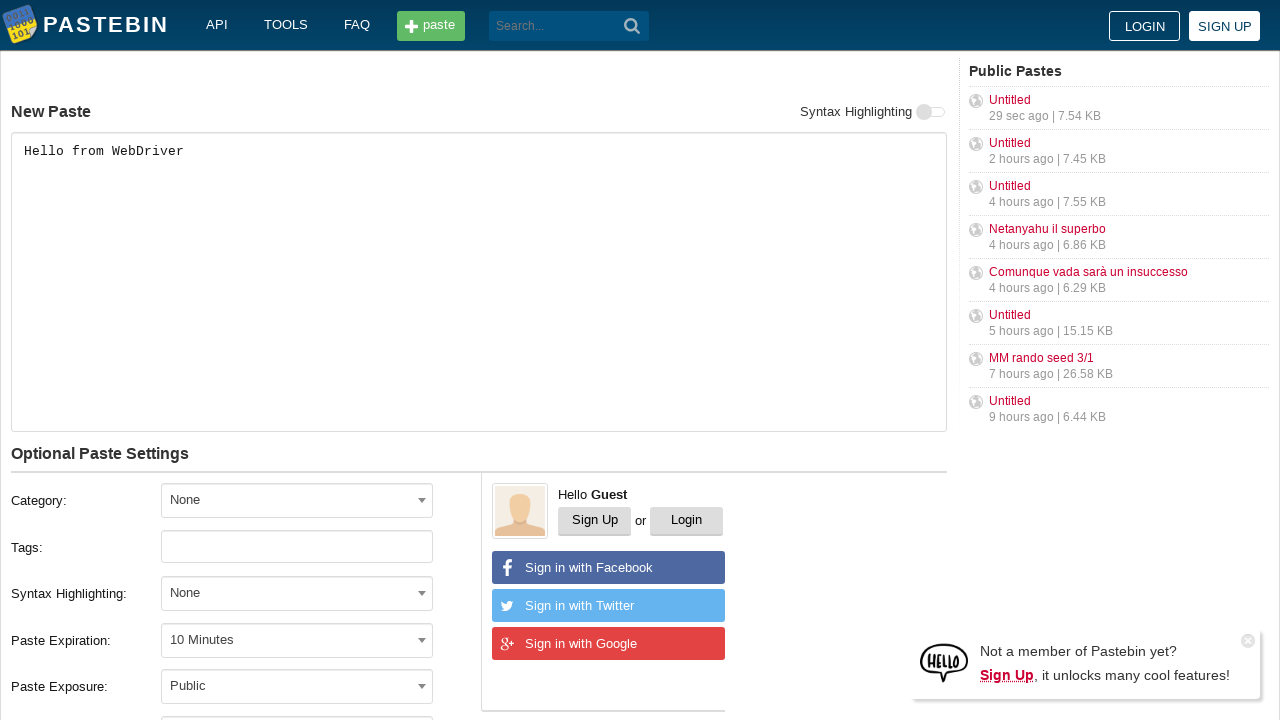

Filled paste name field with 'helloweb' on #postform-name
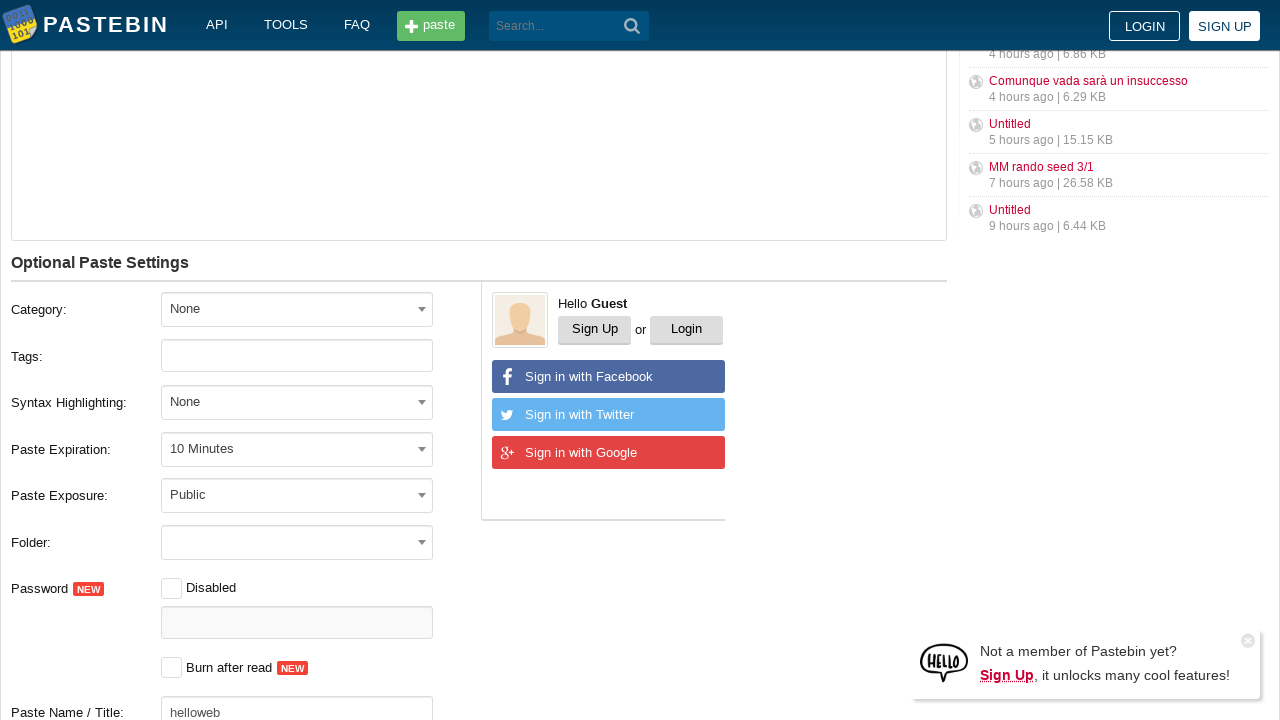

Verified paste content field is present and filled
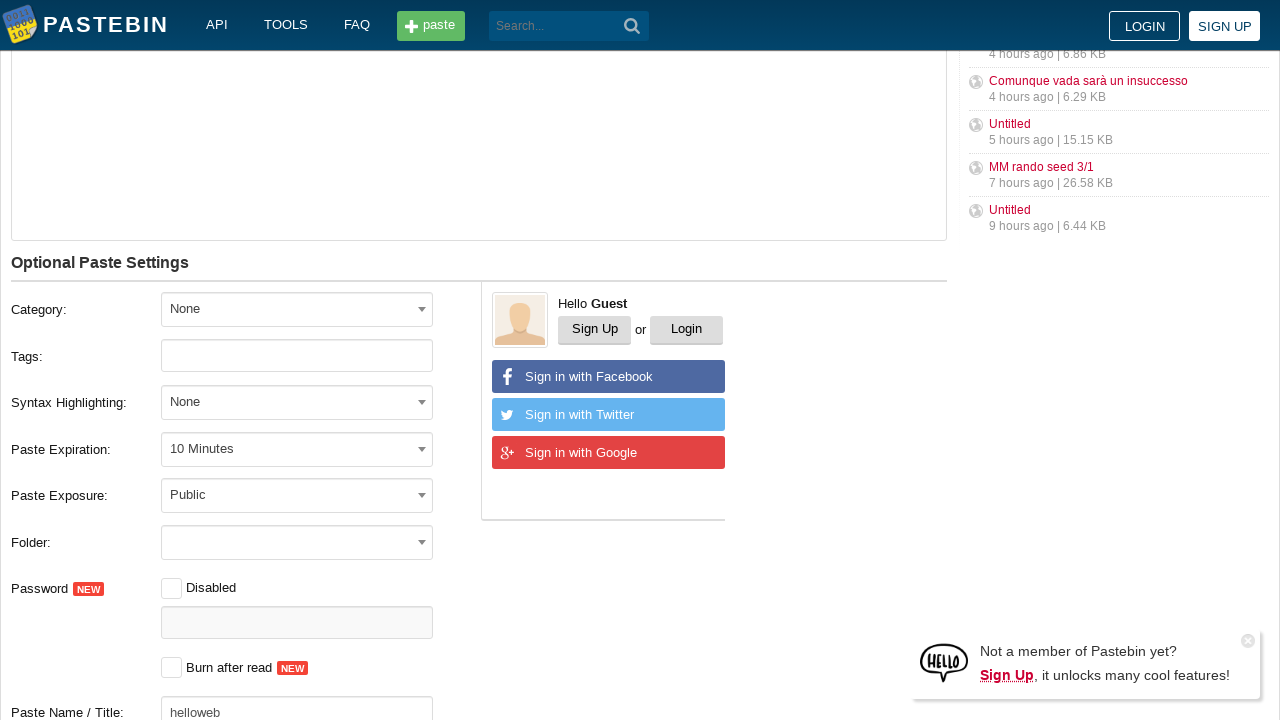

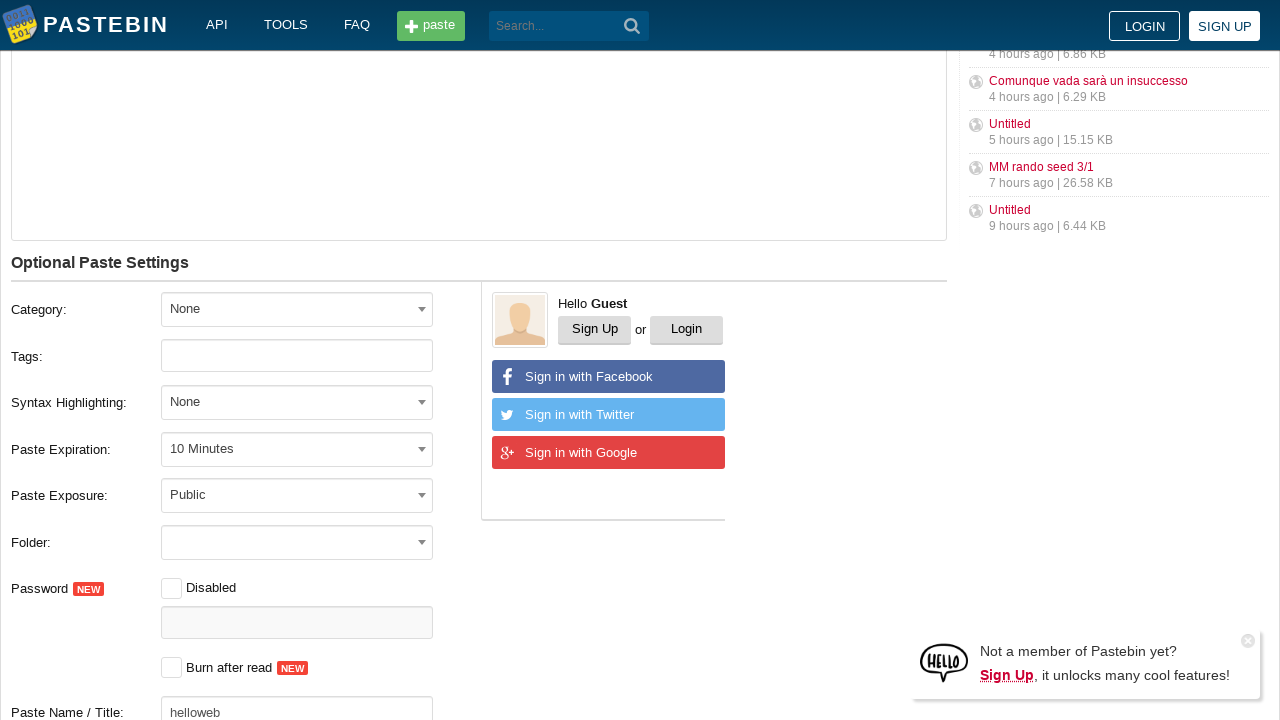